Tests a practice form by filling in name and email fields, selecting a gender radio button, and checking a day checkbox

Starting URL: https://testautomationpractice.blogspot.com/

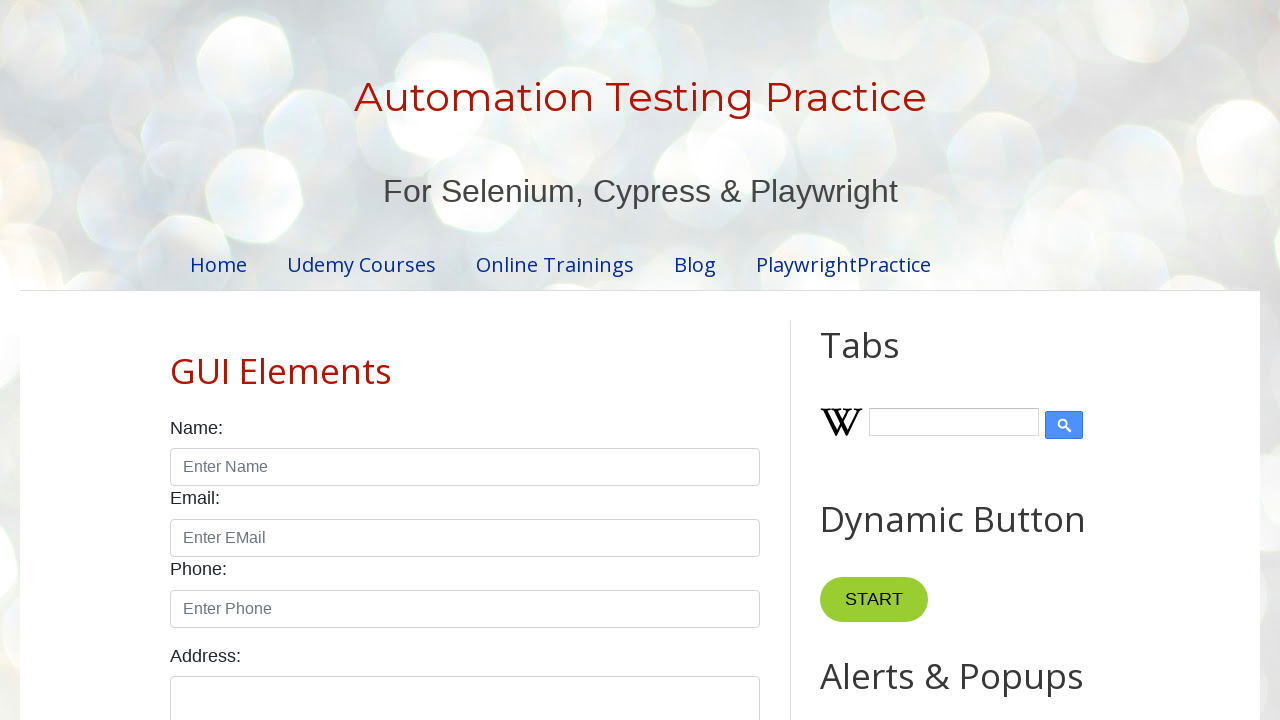

Filled name field with 'John Smith' on #name
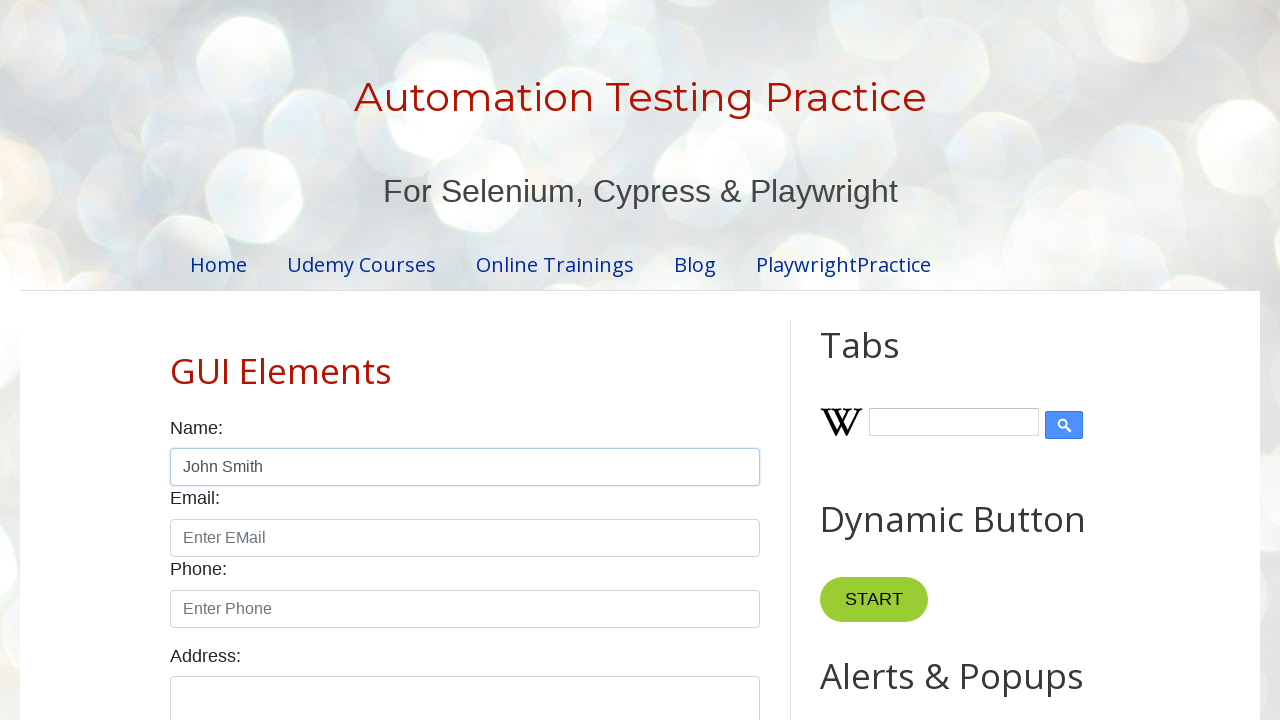

Filled email field with 'johnsmith@example.com' on #email
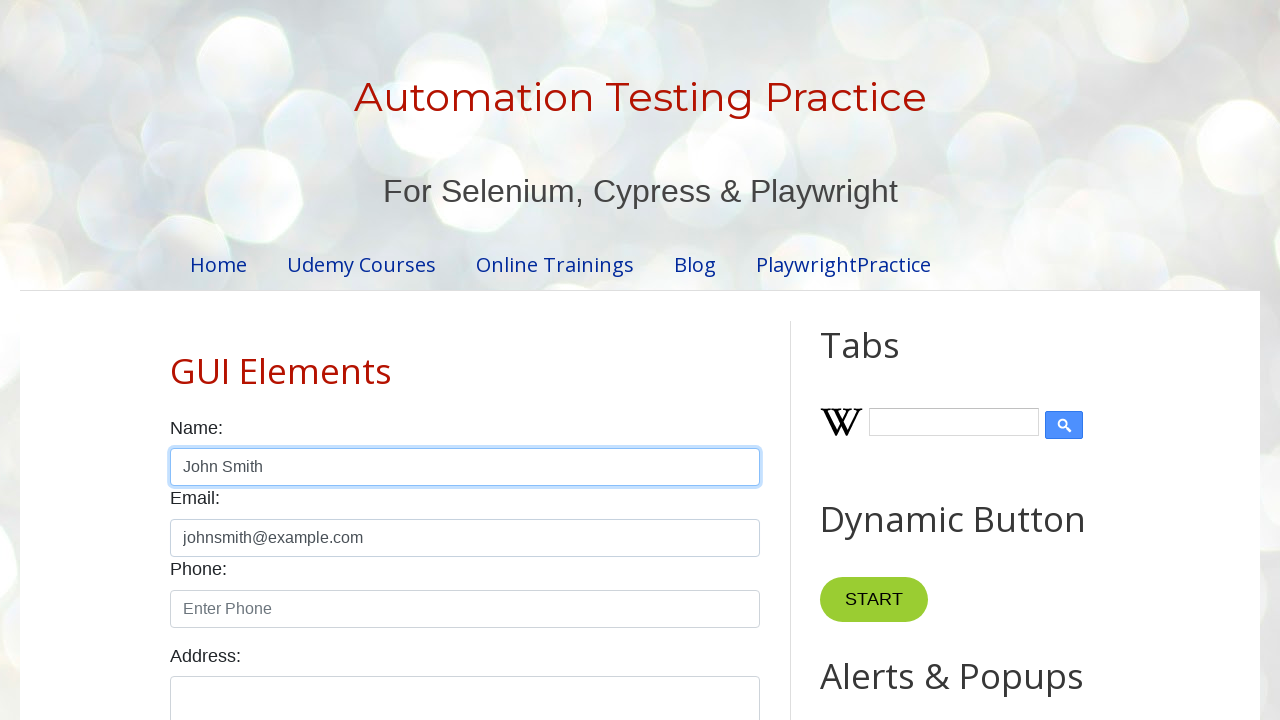

Selected female gender radio button at (250, 360) on #female
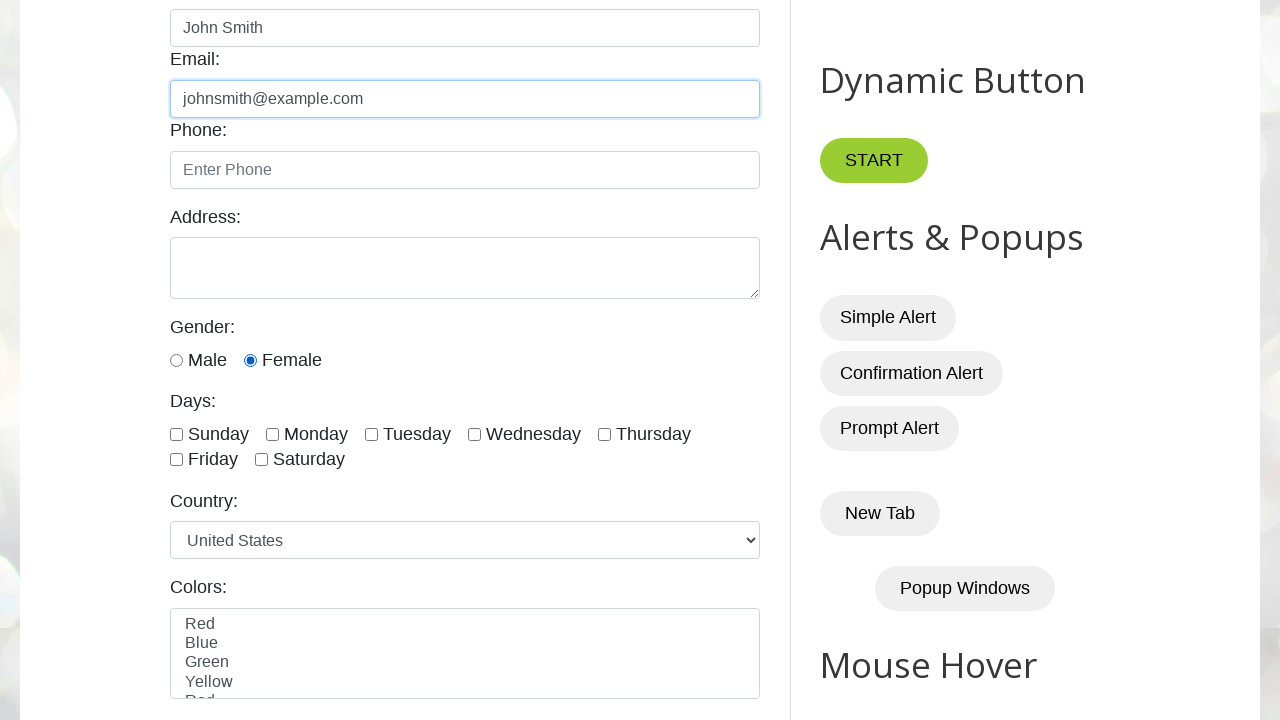

Checked Saturday checkbox at (262, 460) on #saturday
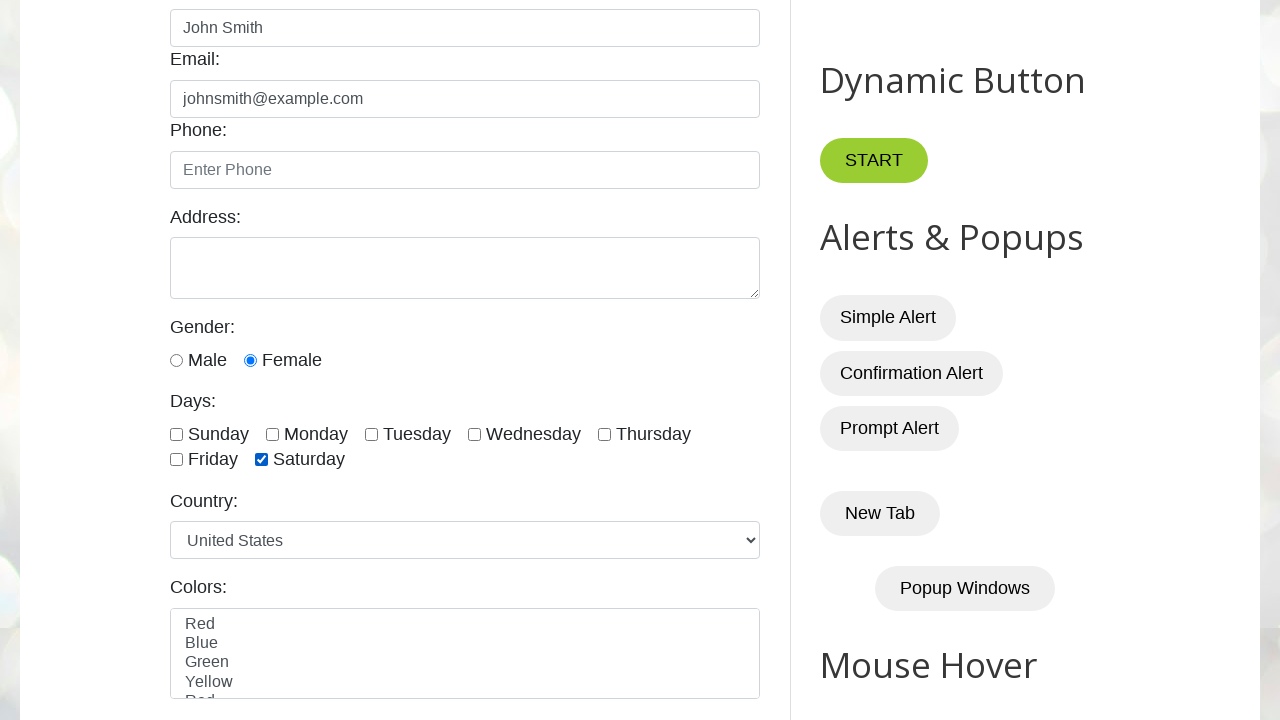

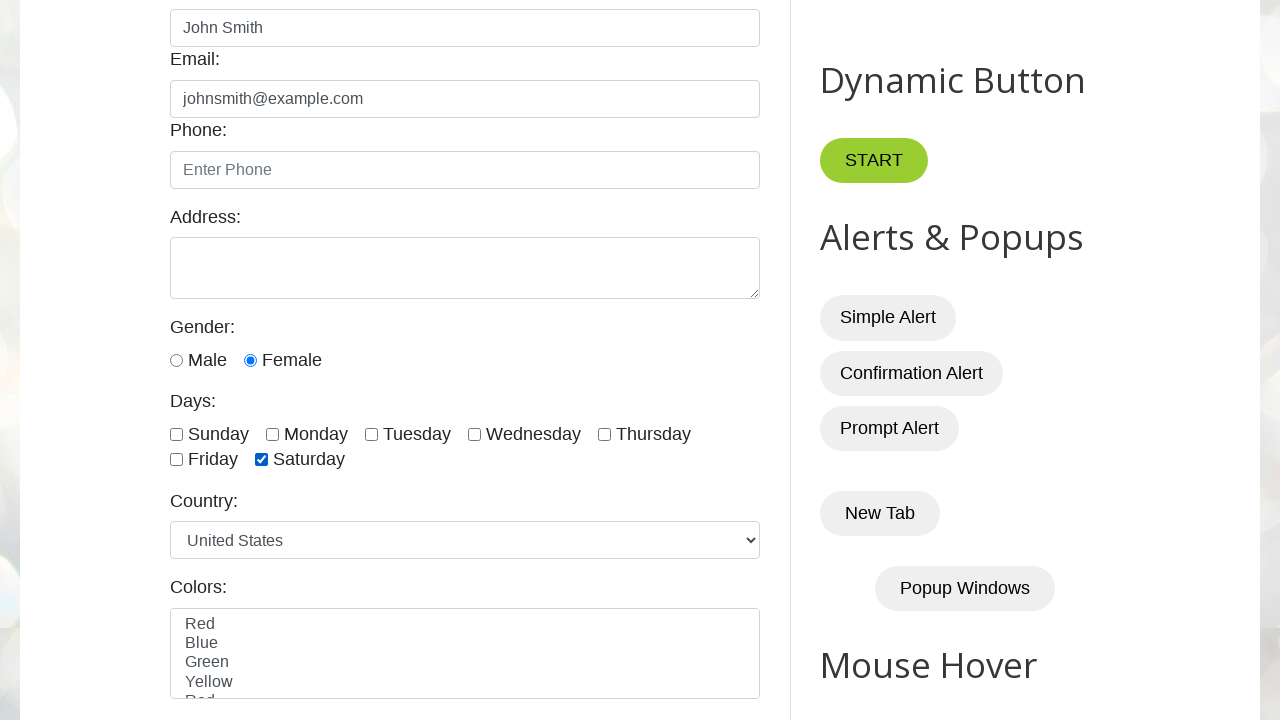